Tests window handling functionality by clicking a button that opens a new window, switching to it, verifying content, and switching back to the parent window

Starting URL: https://demoqa.com/browser-windows

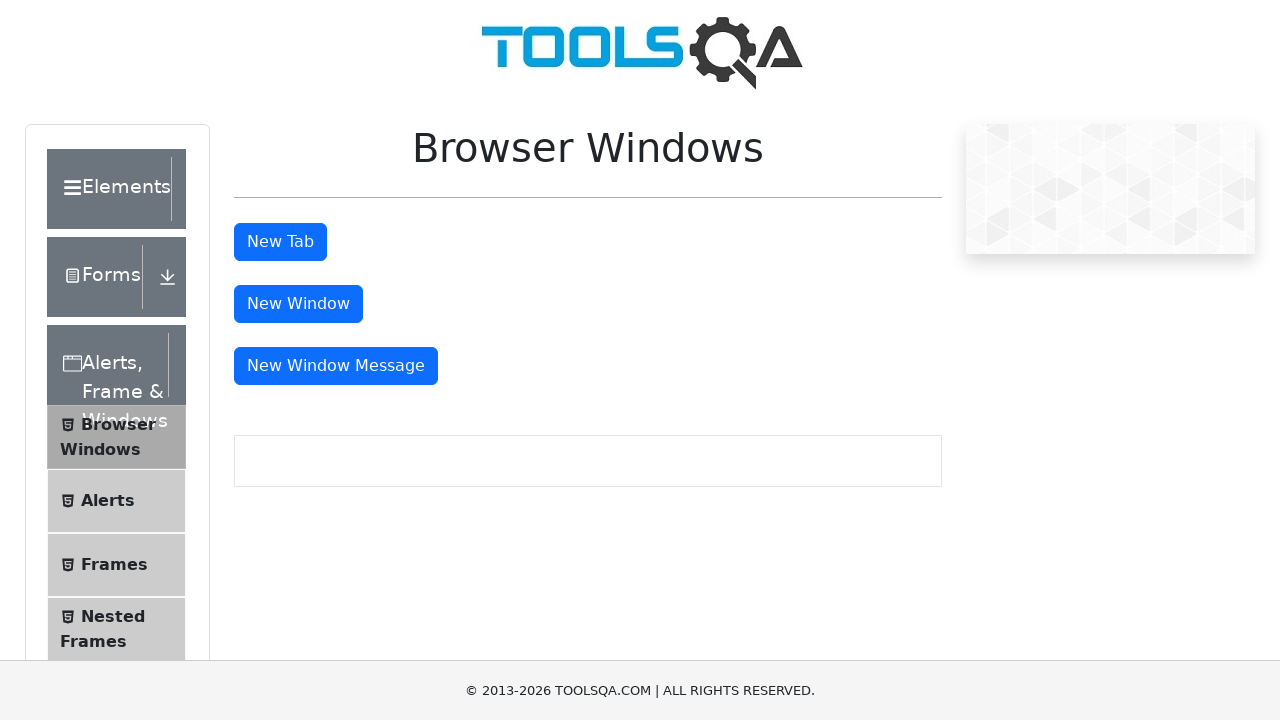

Clicked button to open new window at (298, 304) on #windowButton
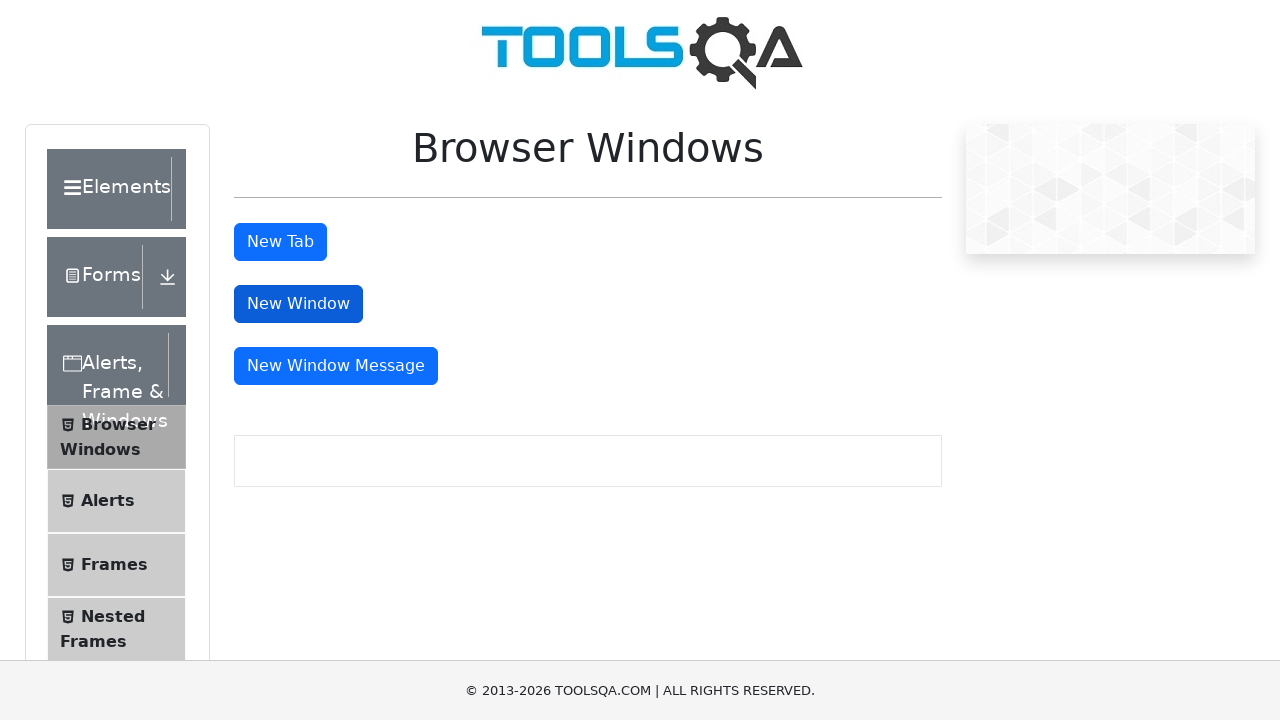

New window opened and captured
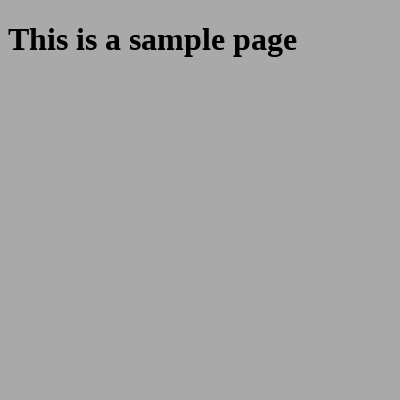

New window page fully loaded
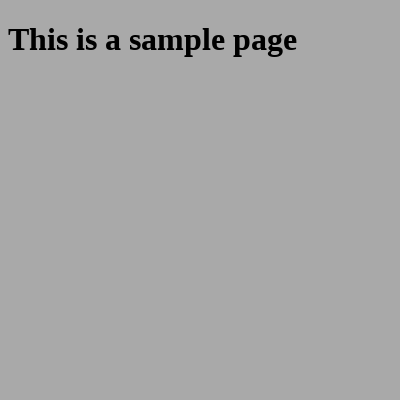

Retrieved heading text from new window
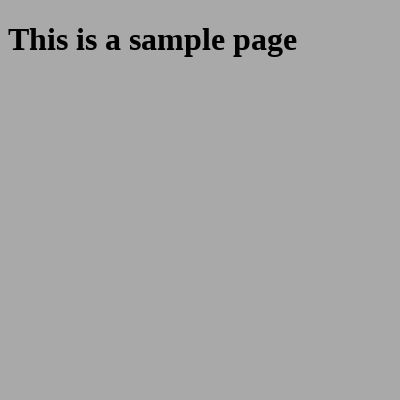

Verified heading text matches expected content
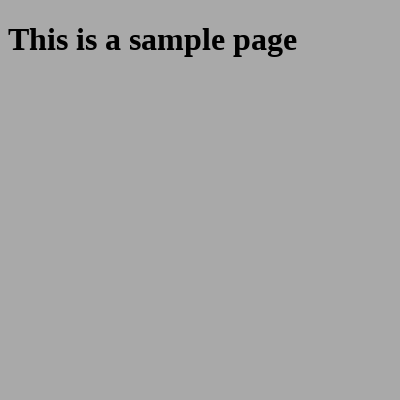

Closed new window and returned to parent window
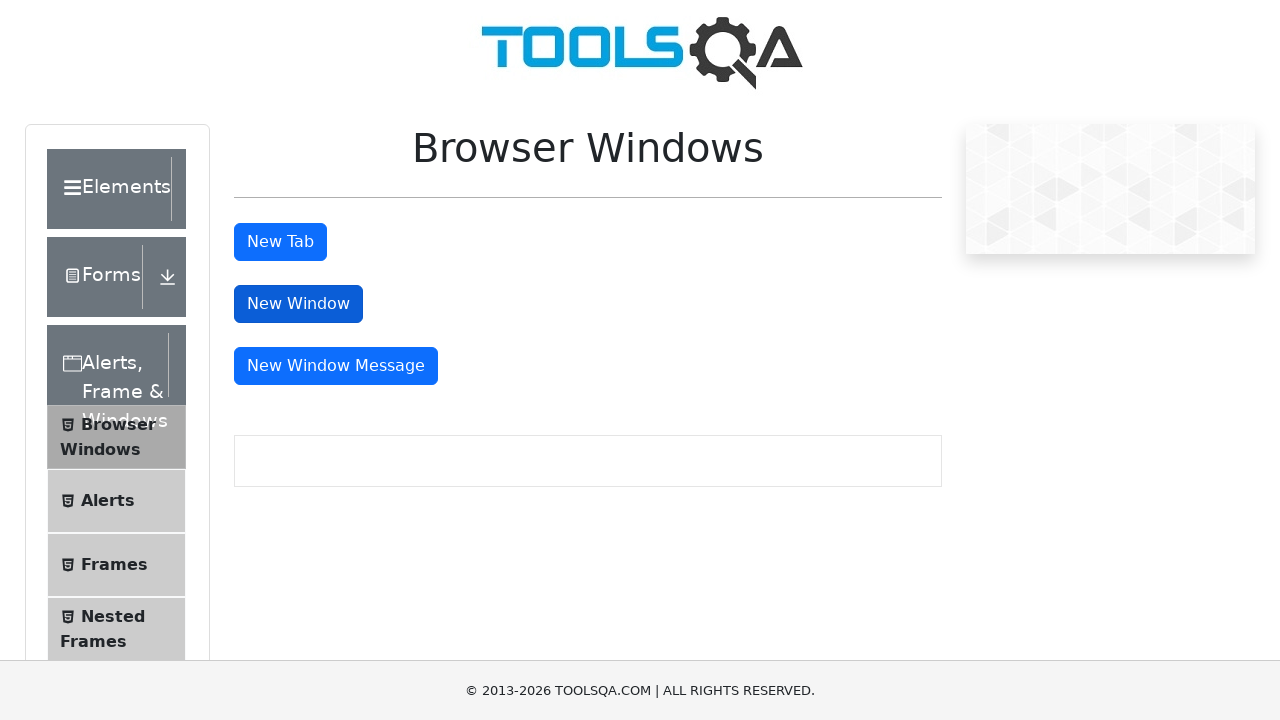

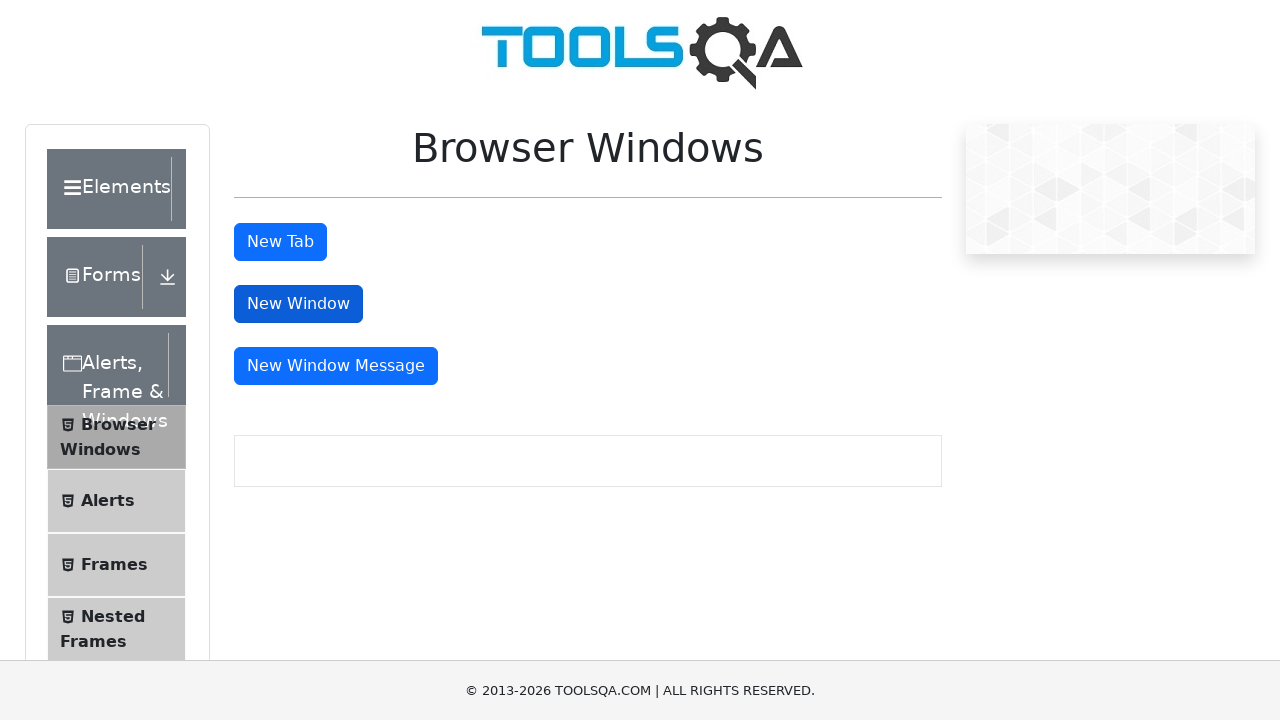